Tests ingredient removal by adding an ingredient and then removing it, verifying the placeholder returns

Starting URL: https://dmwyatt.github.io/web-tools/subway-nutrition/

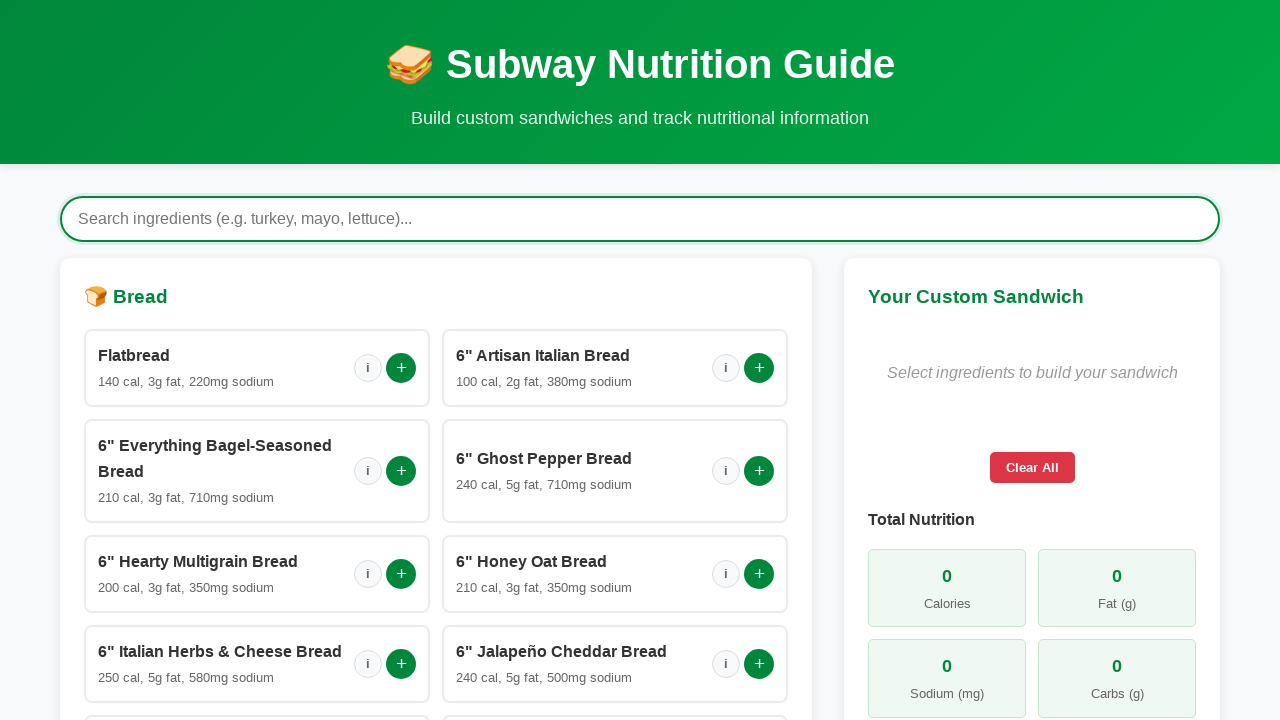

Loading spinner disappeared
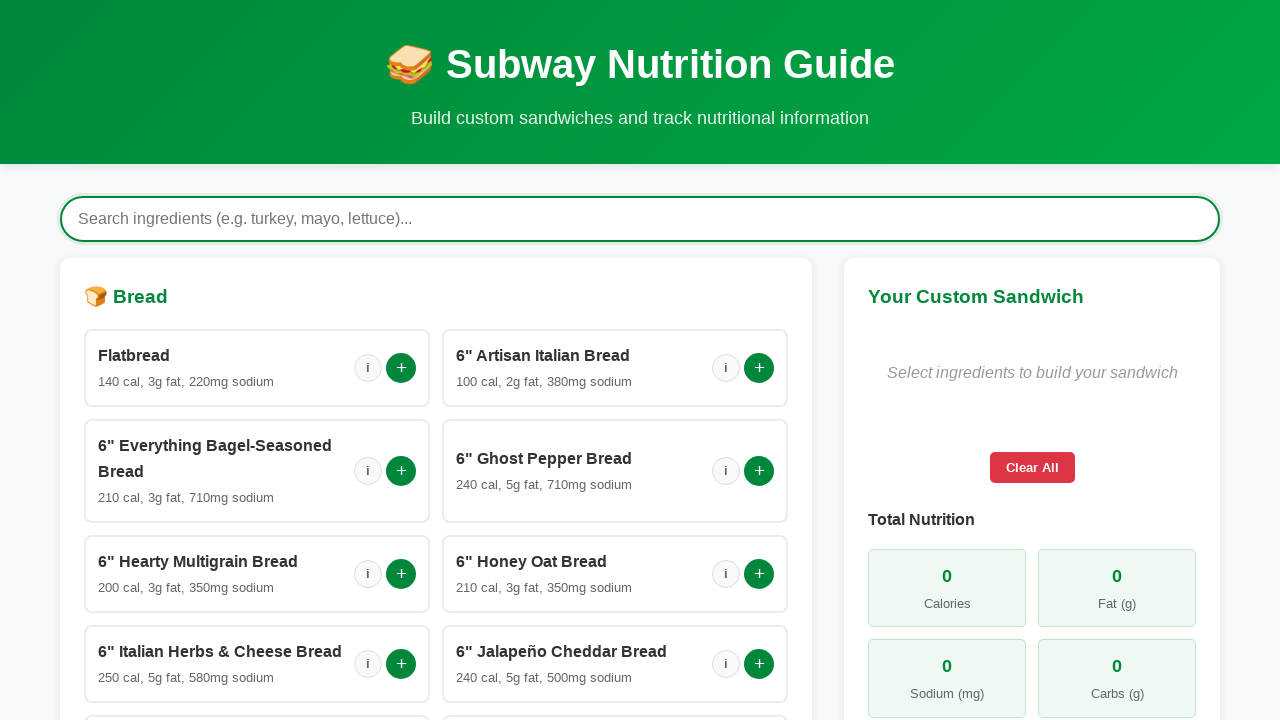

Build section became visible
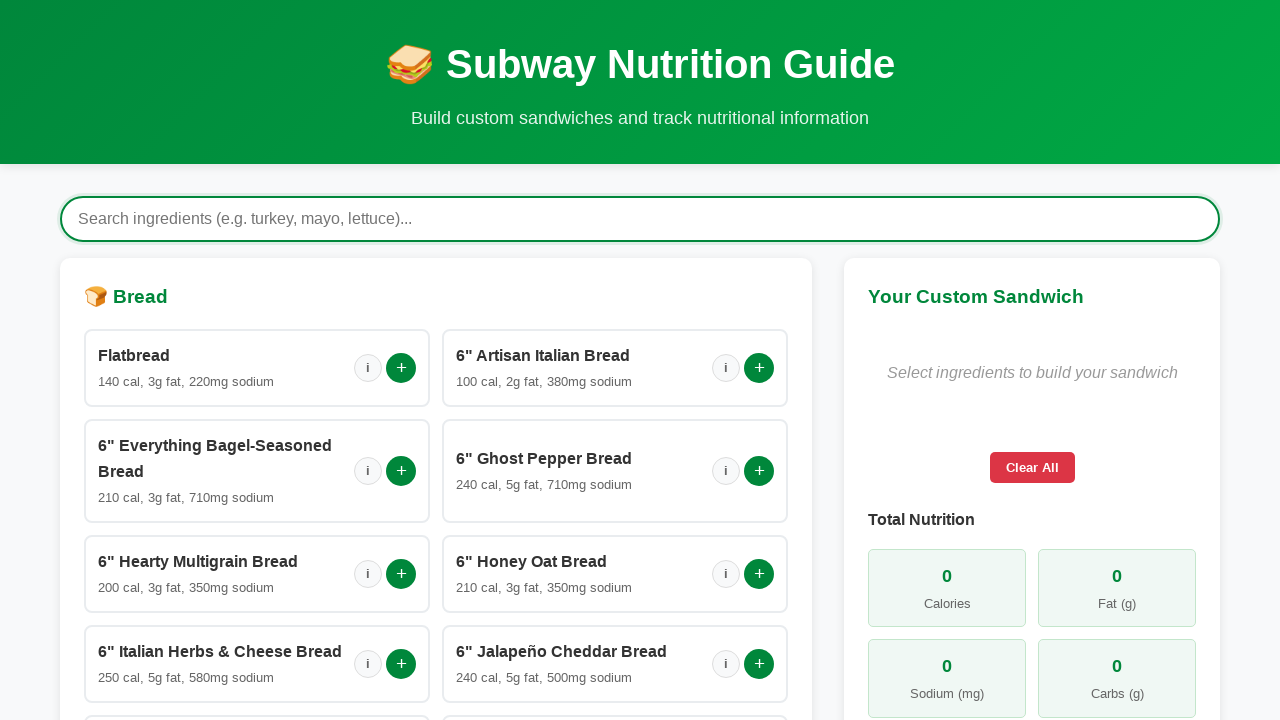

Clicked add button to select an ingredient at (401, 368) on #breadOptions .add-btn >> nth=0
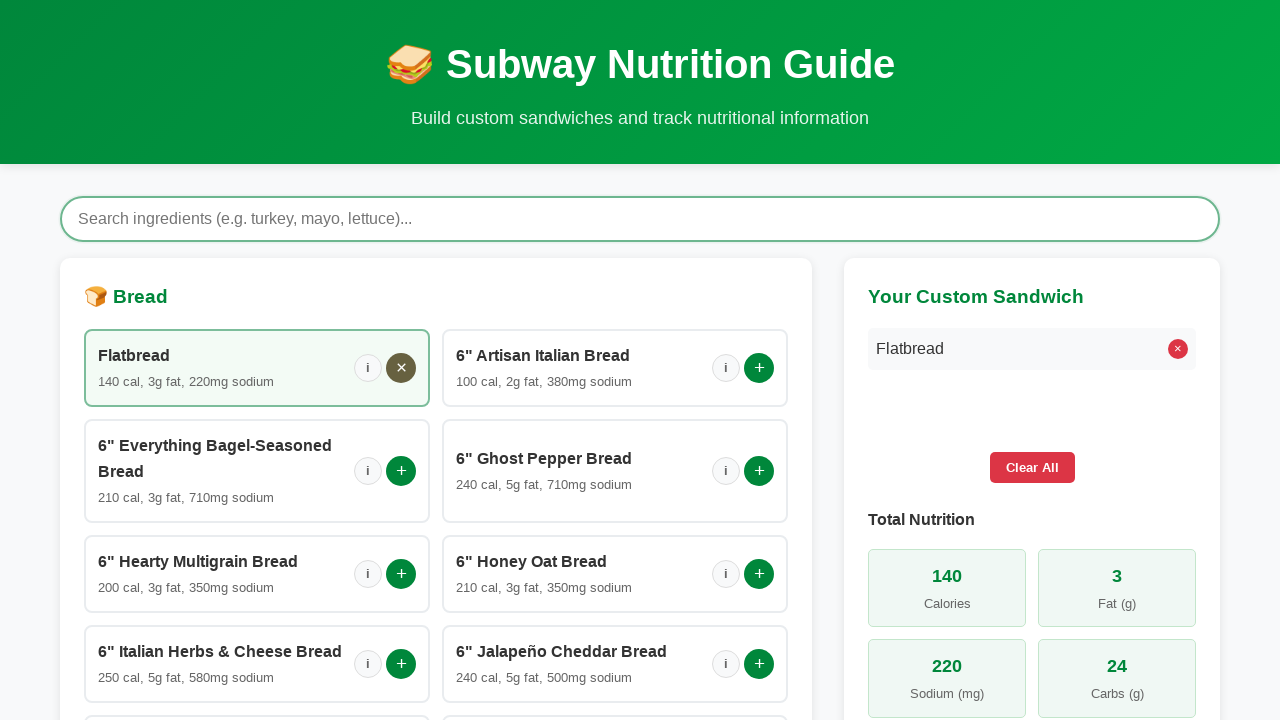

Ingredient appeared in selected ingredients list
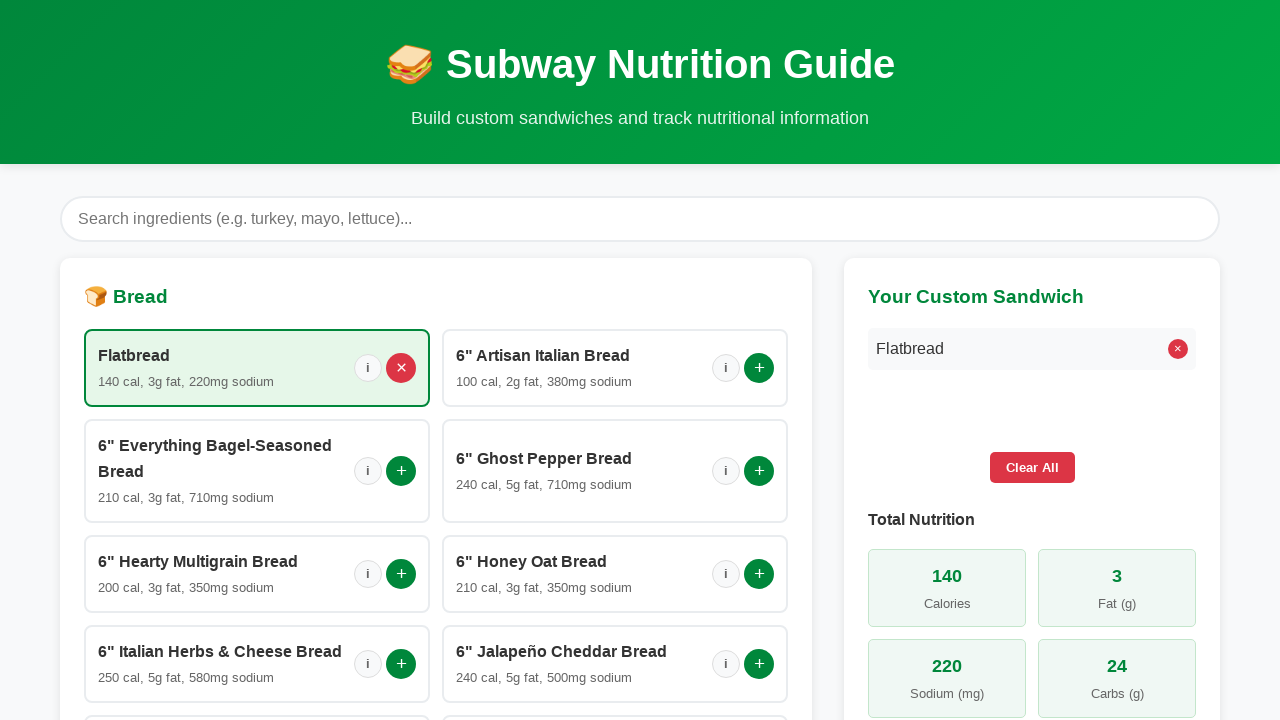

Clicked remove button to delete the ingredient at (1178, 349) on #selectedIngredients .remove-ingredient >> nth=0
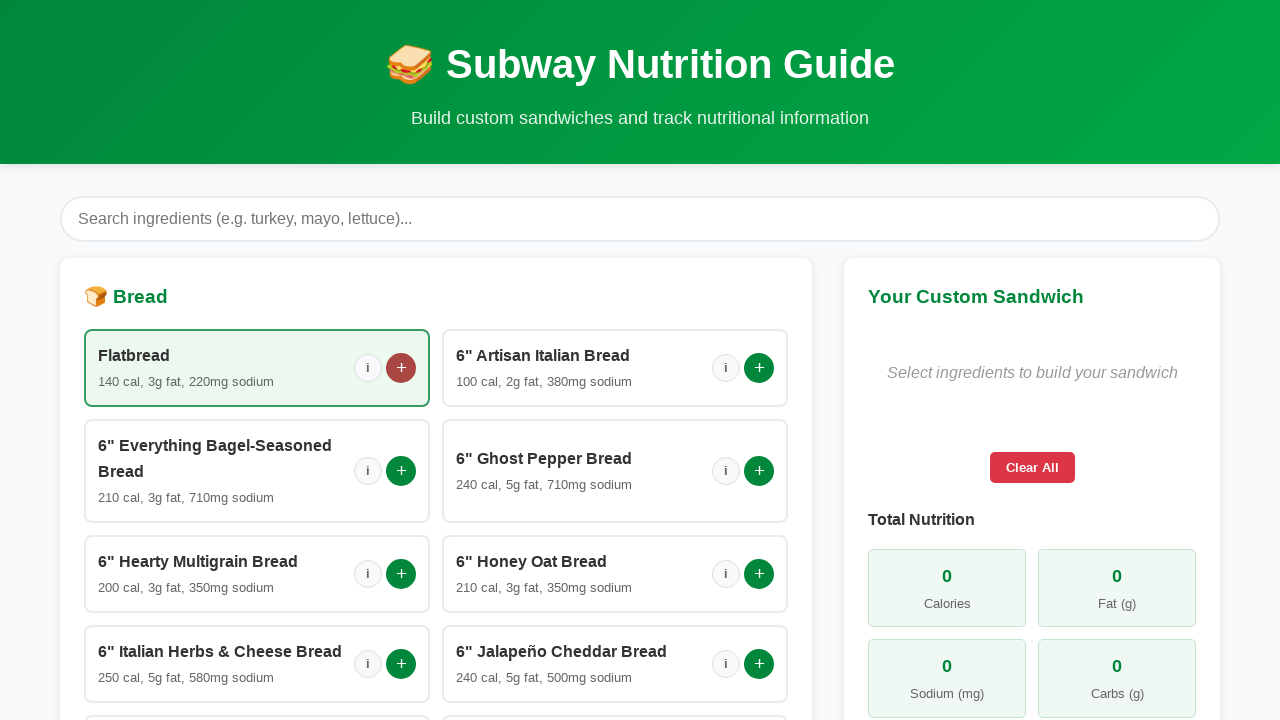

Placeholder text returned after ingredient removal
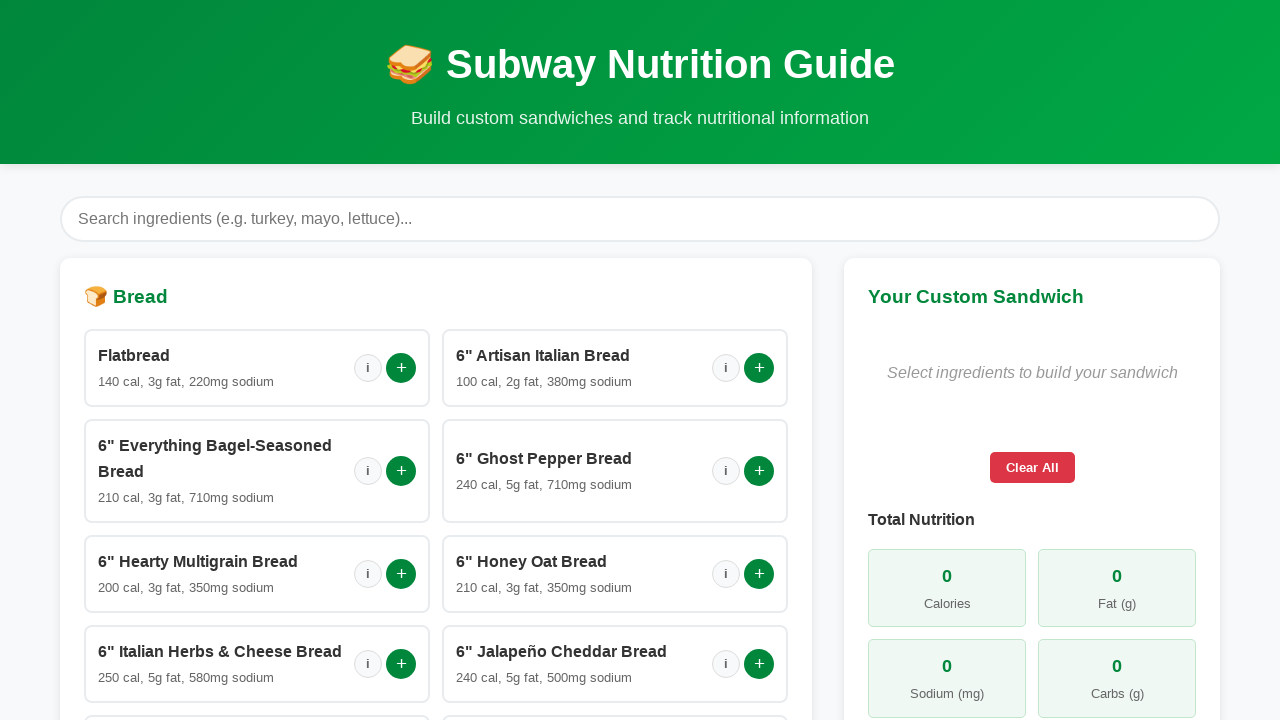

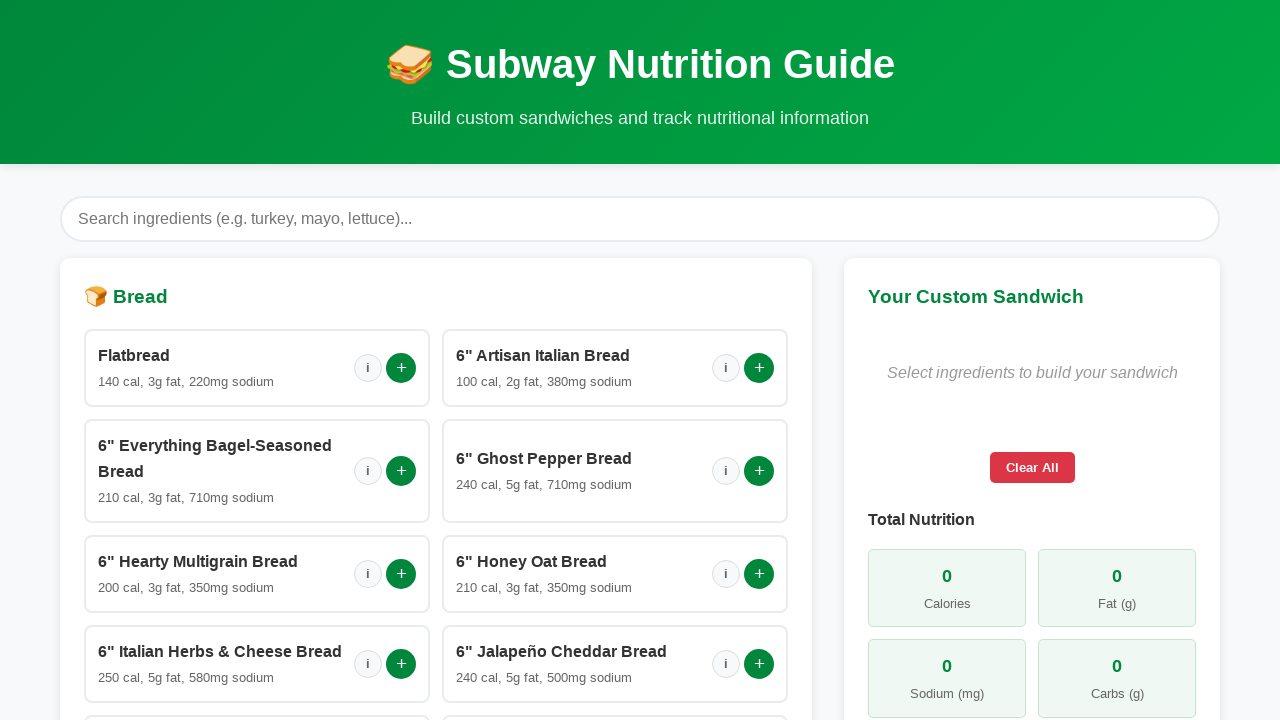